Tests that the Due column in table 1 can be sorted in ascending order by clicking the column header and verifying the values are in order

Starting URL: http://the-internet.herokuapp.com/tables

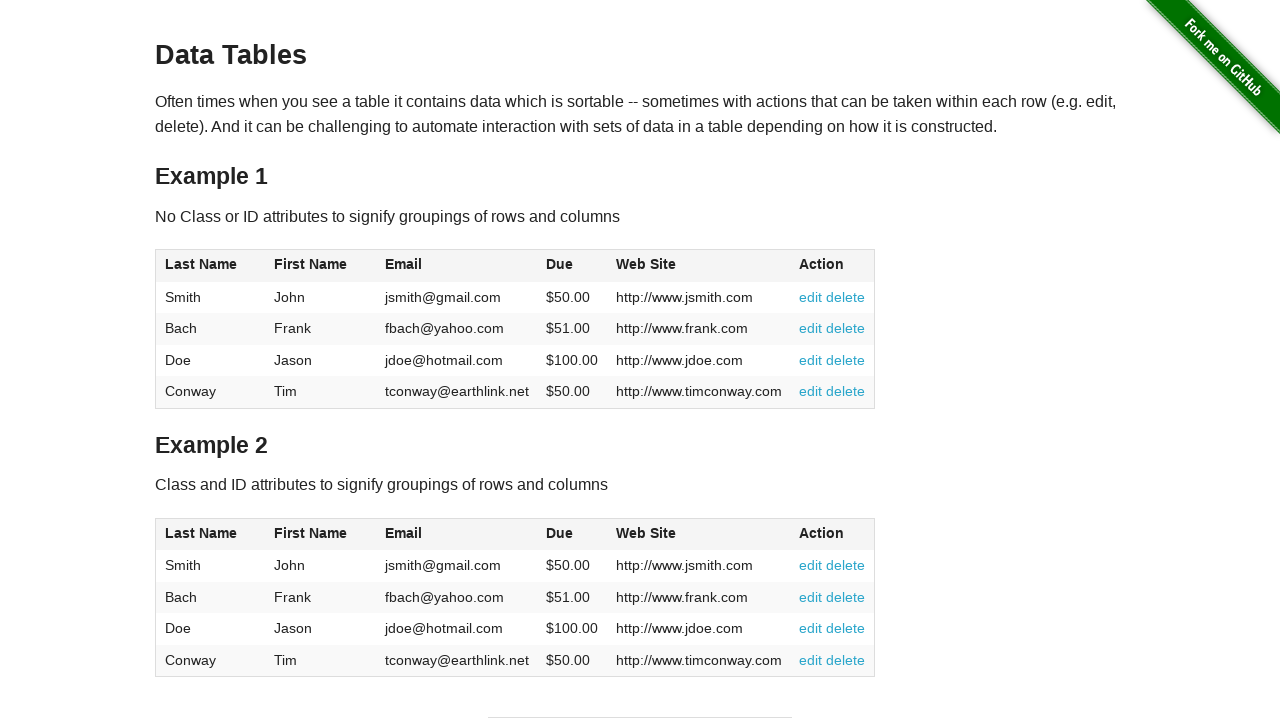

Clicked the Due column header to sort ascending at (572, 266) on #table1 thead tr th:nth-of-type(4)
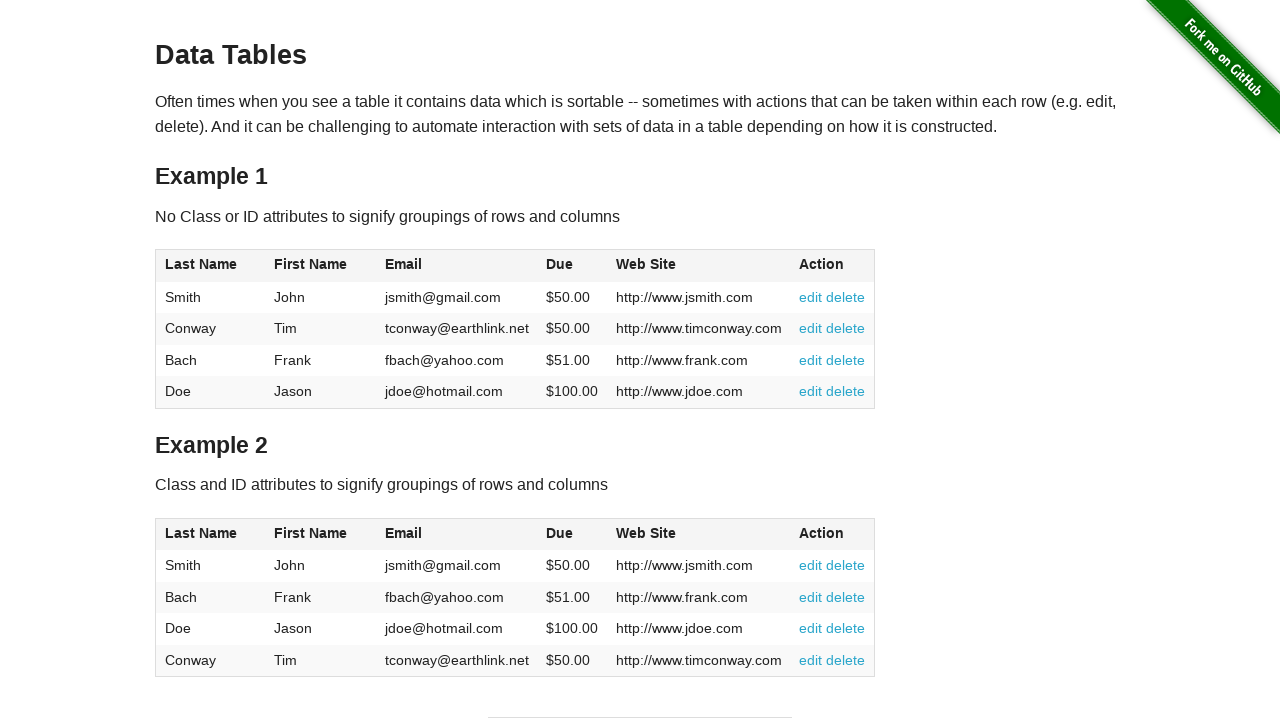

Waited for Due column cells to be present after sorting
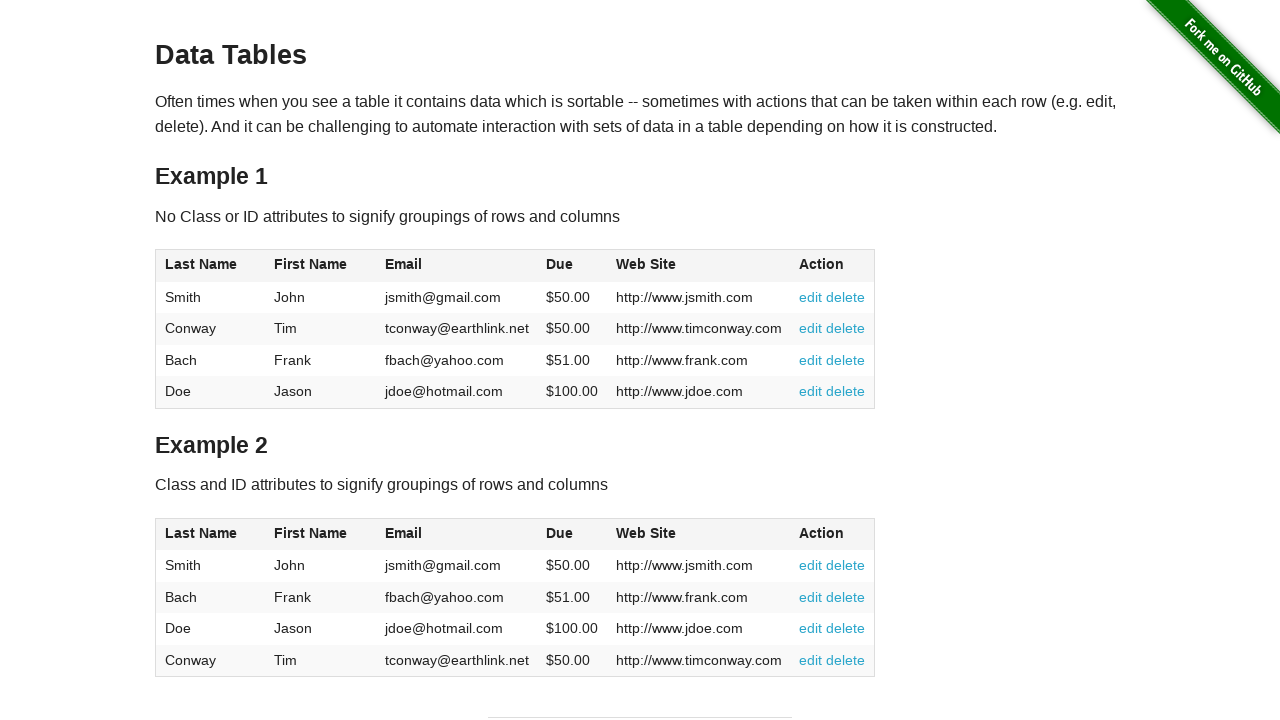

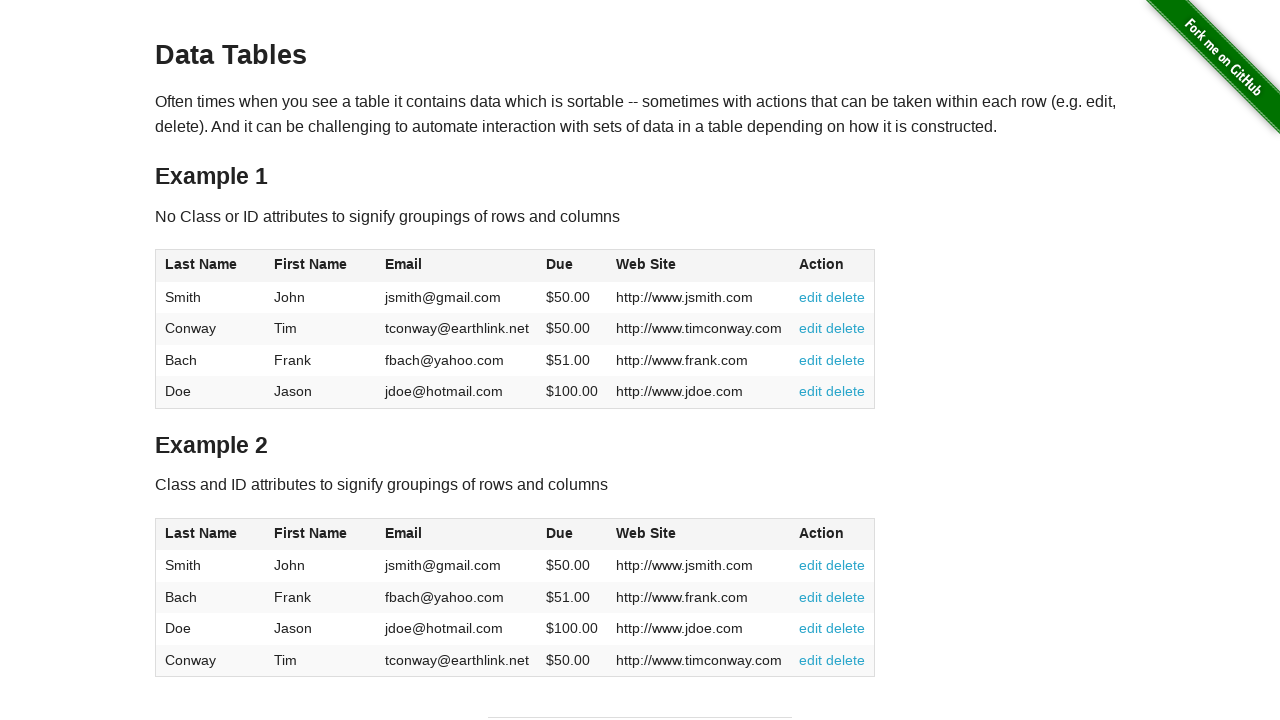